Tests that the cookies div element has a red background color (rgba(255, 0, 0, 1)) on the user interface challenge page

Starting URL: https://userinyerface.com/game.html

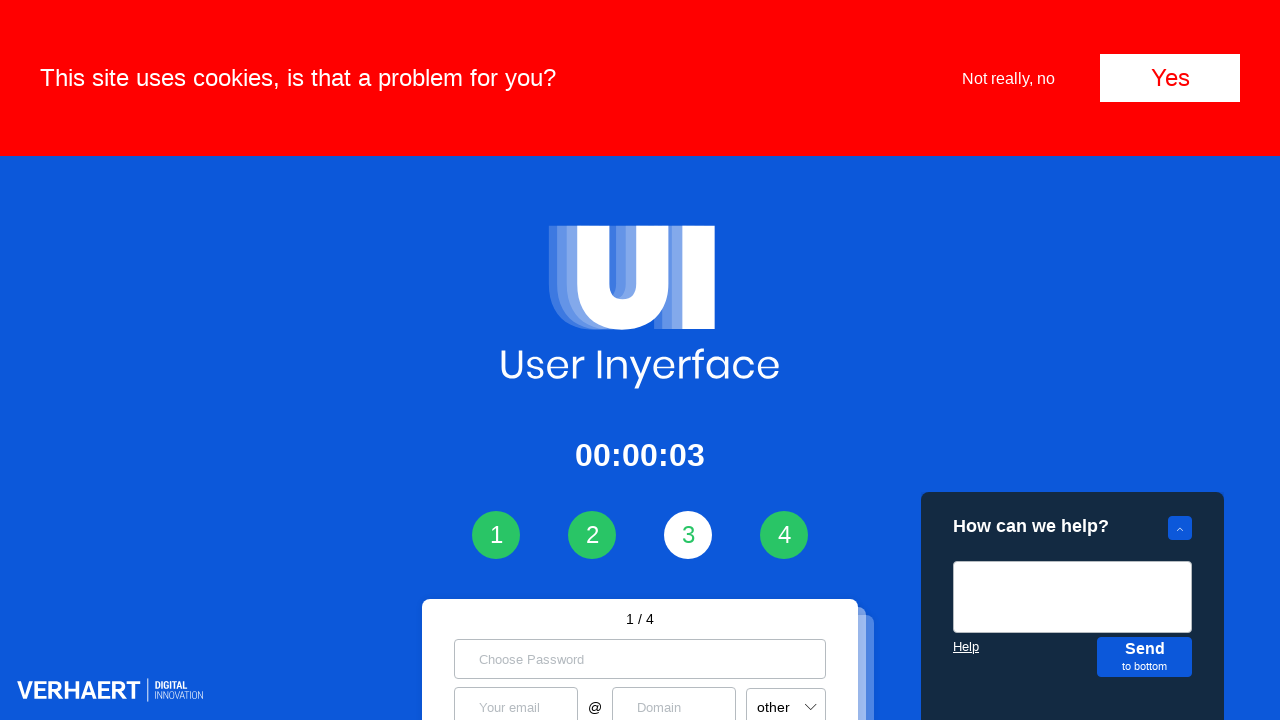

Navigated to user interface challenge page
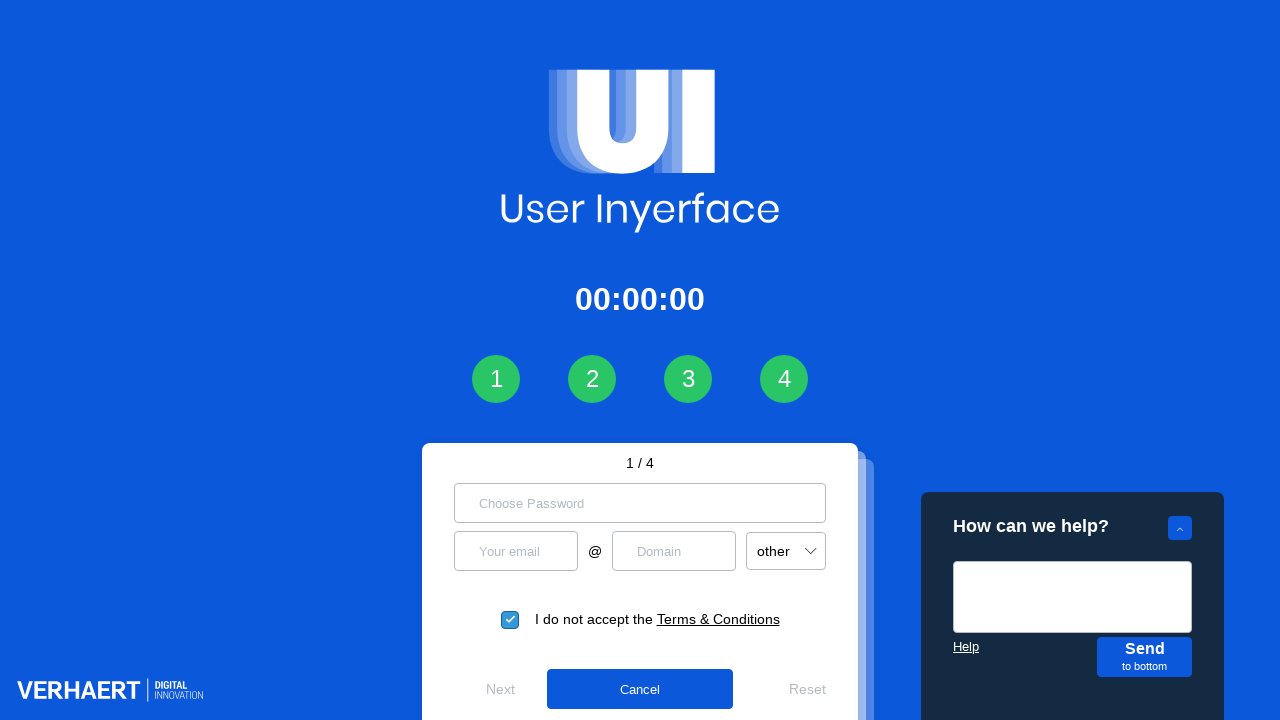

Cookies div element became visible
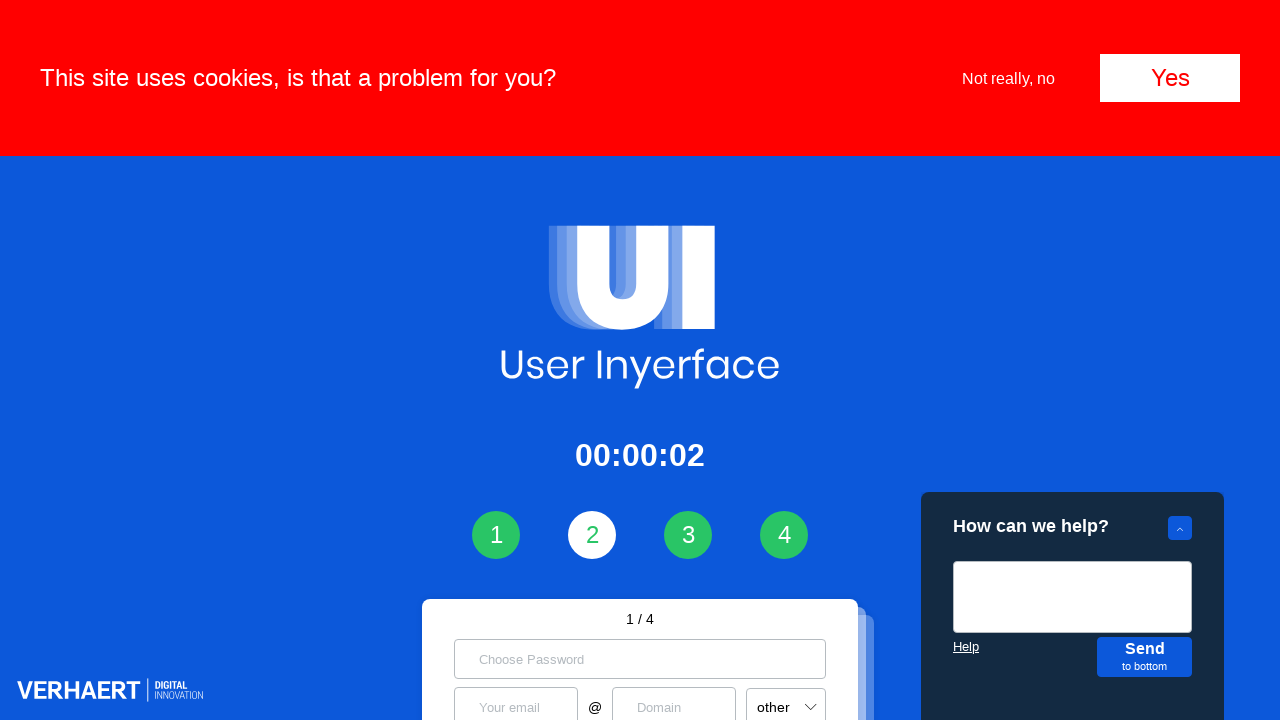

Retrieved computed background color of cookies div
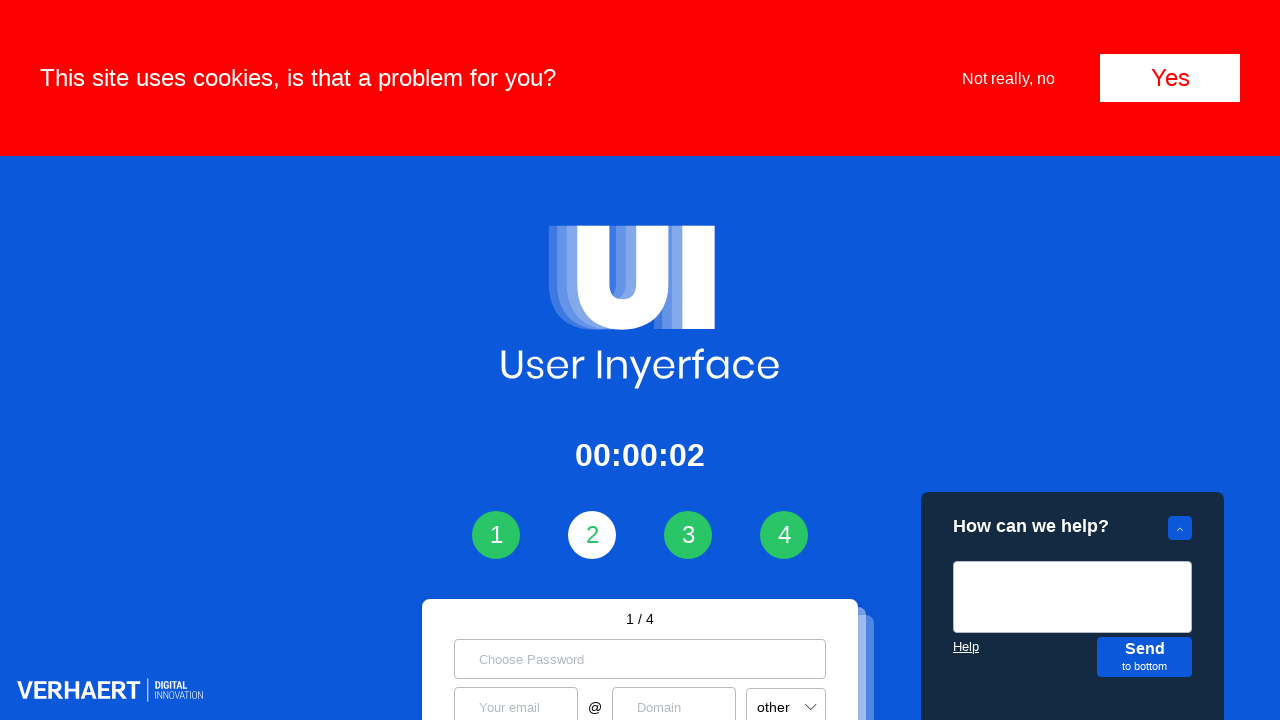

Verified cookies div has red background color: rgb(255, 0, 0)
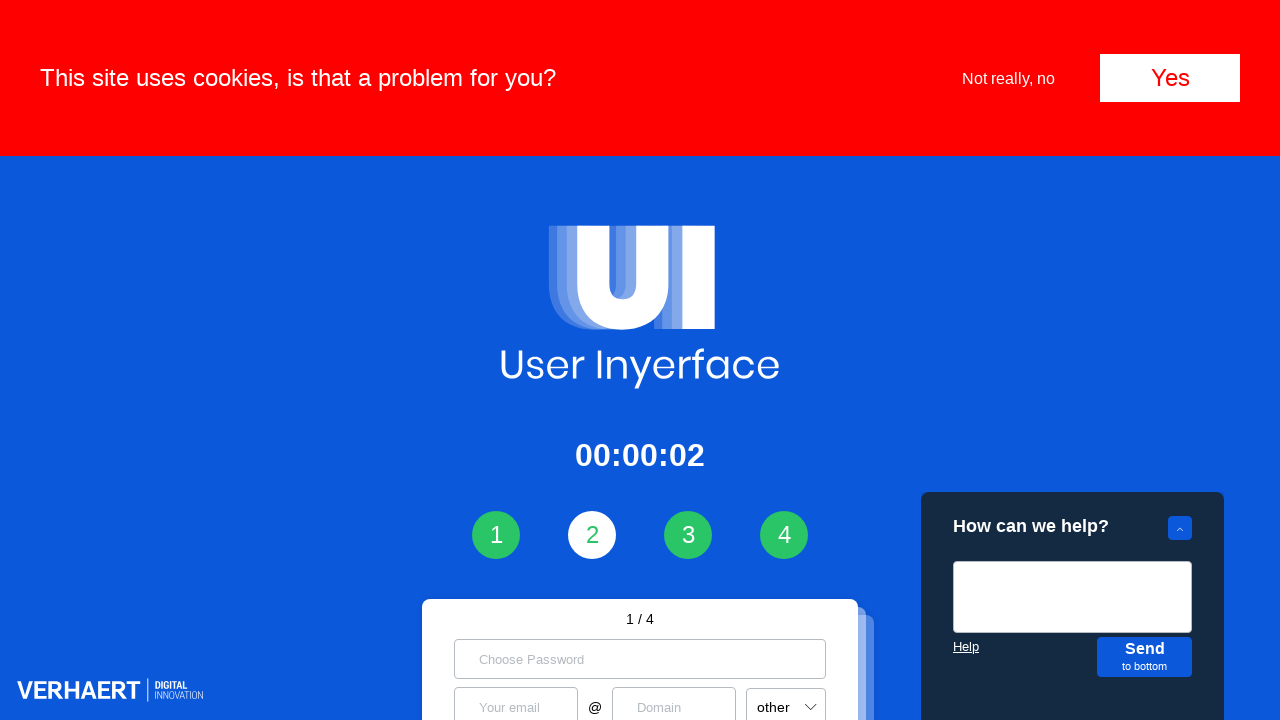

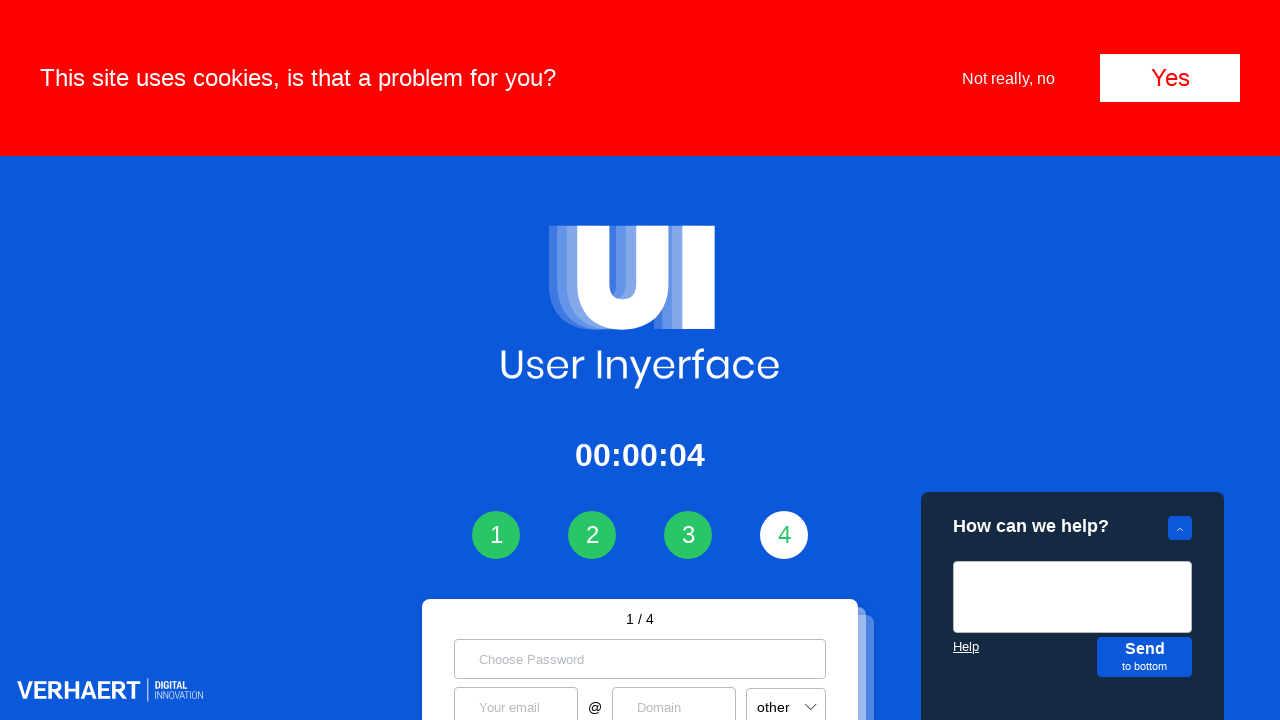